Tests interacting with a custom select dropdown with option groups by clicking to open it

Starting URL: https://demoqa.com/select-menu

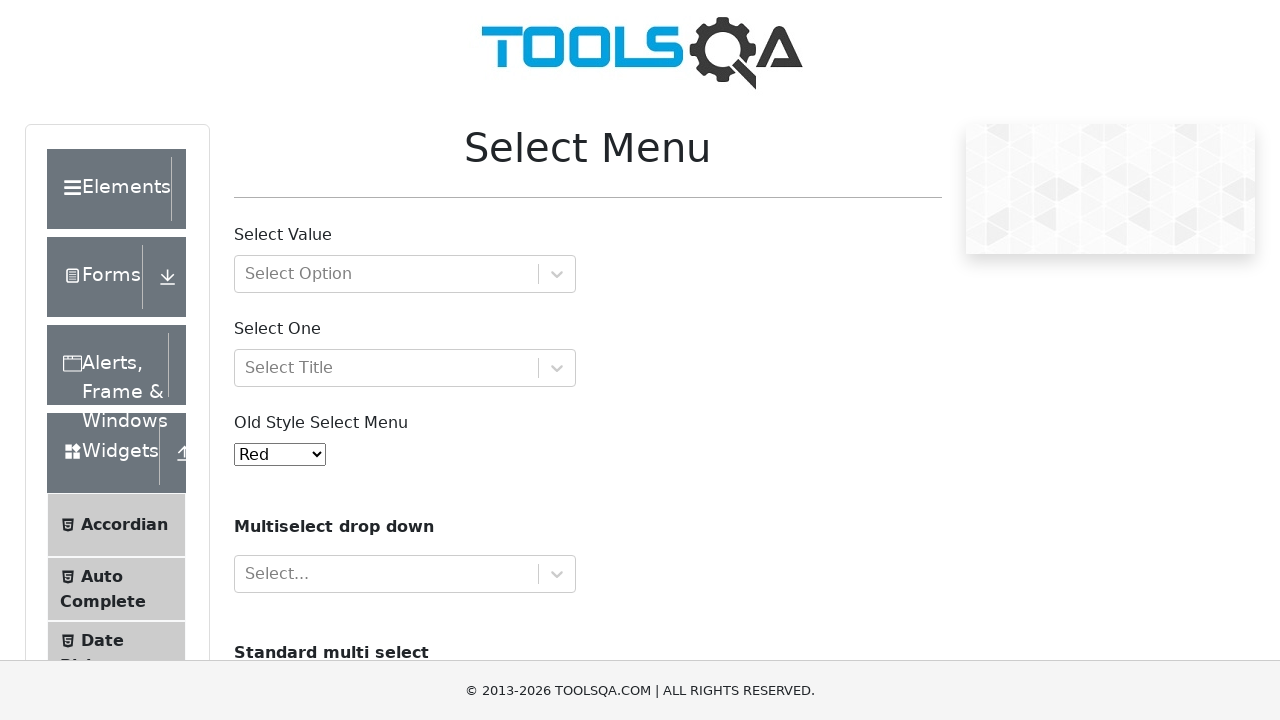

Custom select dropdown element #withOptGroup became visible
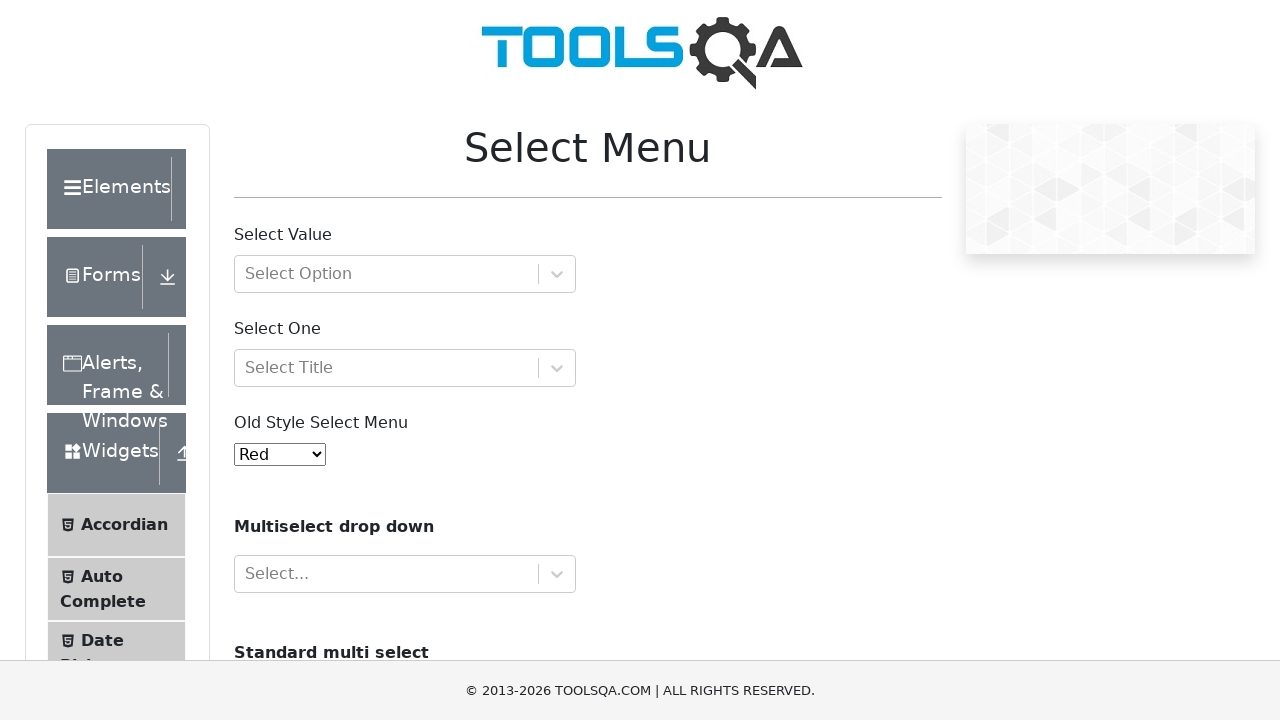

Clicked custom select dropdown #withOptGroup to open it at (405, 274) on #withOptGroup
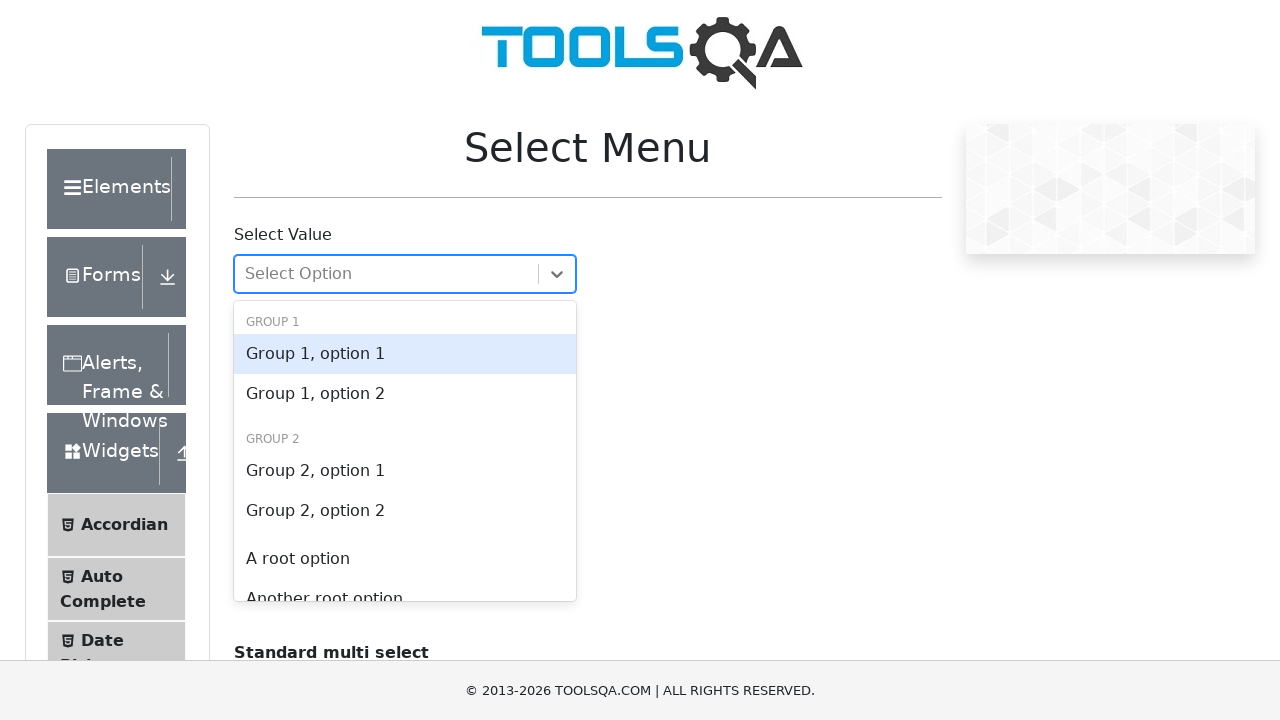

Waited 500ms for dropdown options to appear
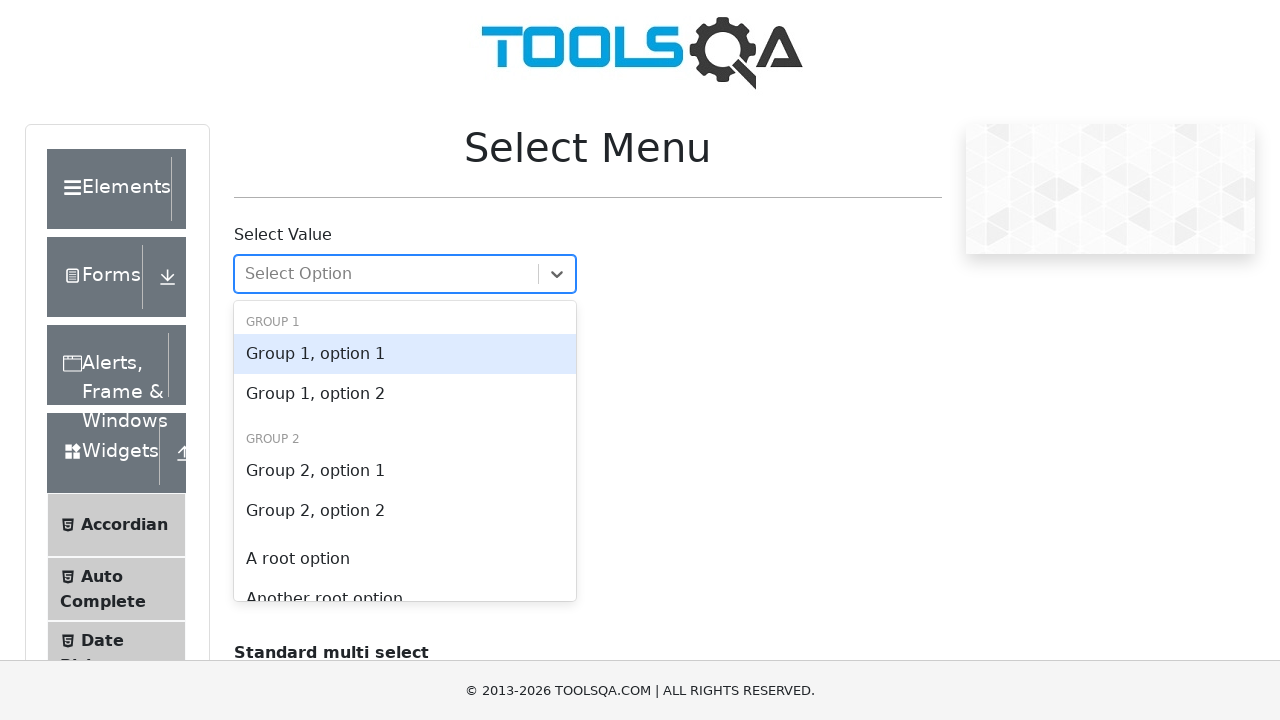

Selected 'A root option' from the dropdown at (405, 559) on text=A root option
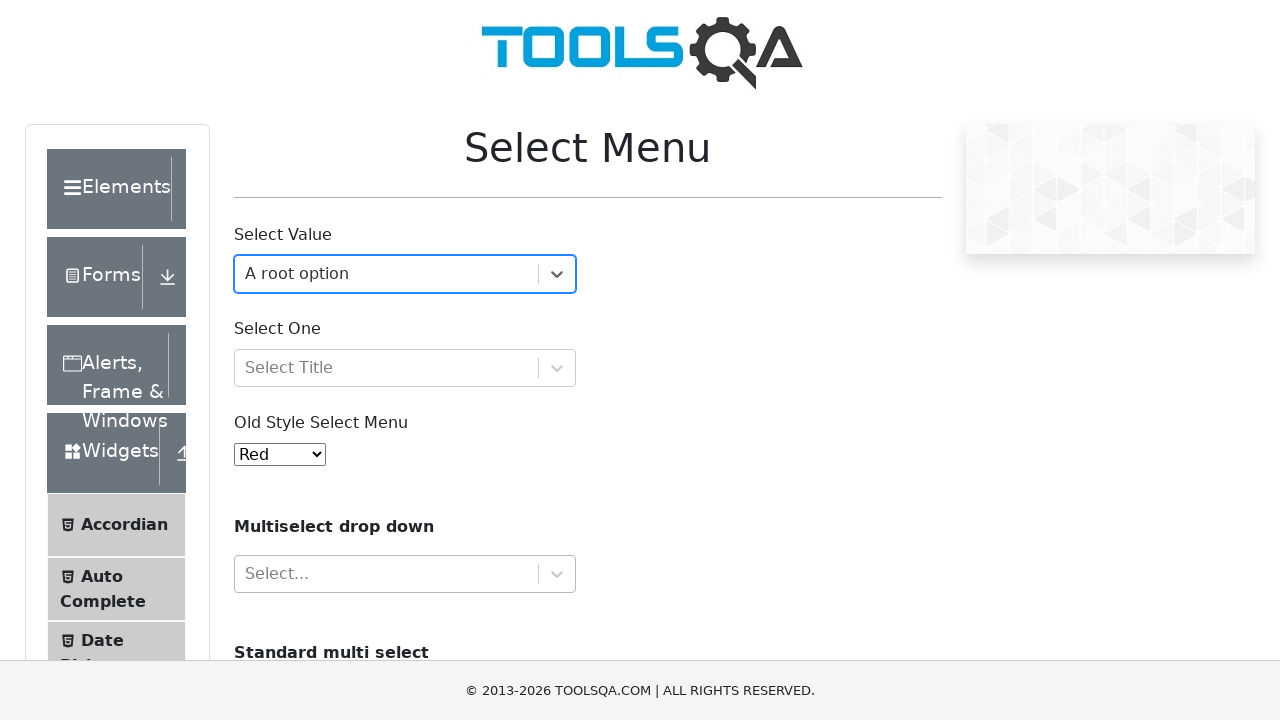

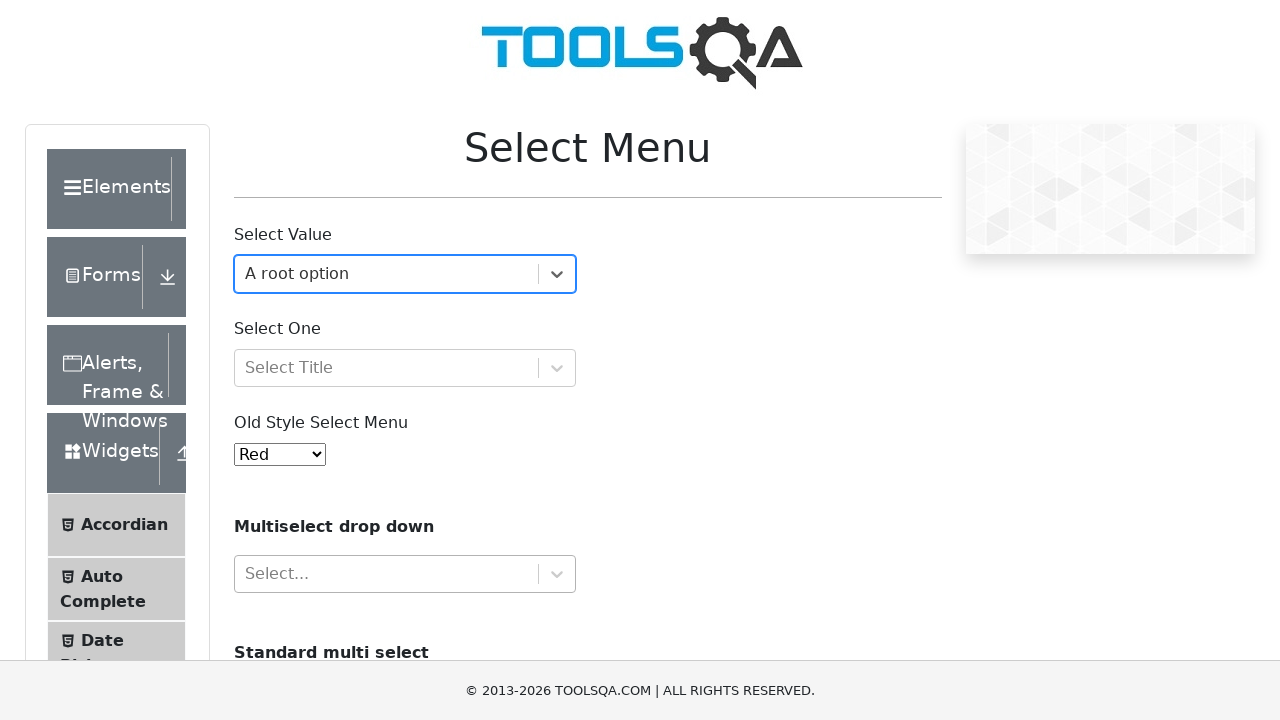